Tests page scrolling functionality by scrolling down and then back up on the Dell website

Starting URL: https://www.dell.com/en-us

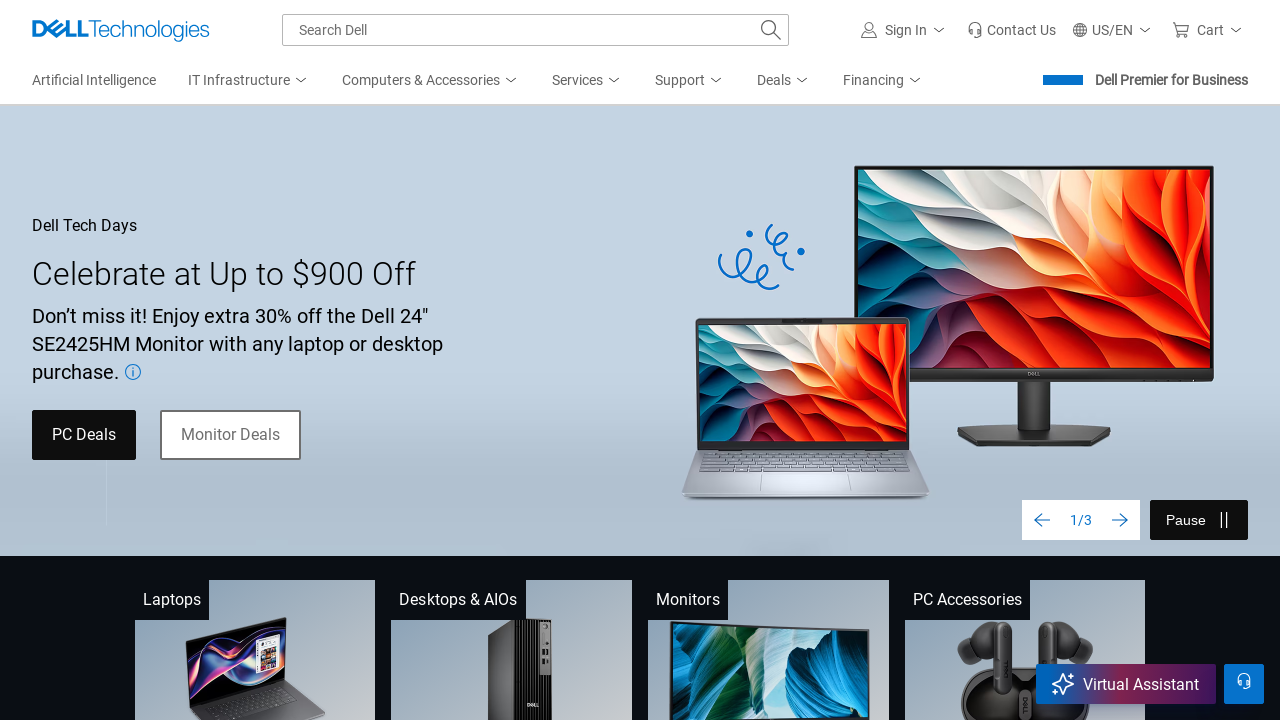

Scrolled down 2000 pixels on Dell website
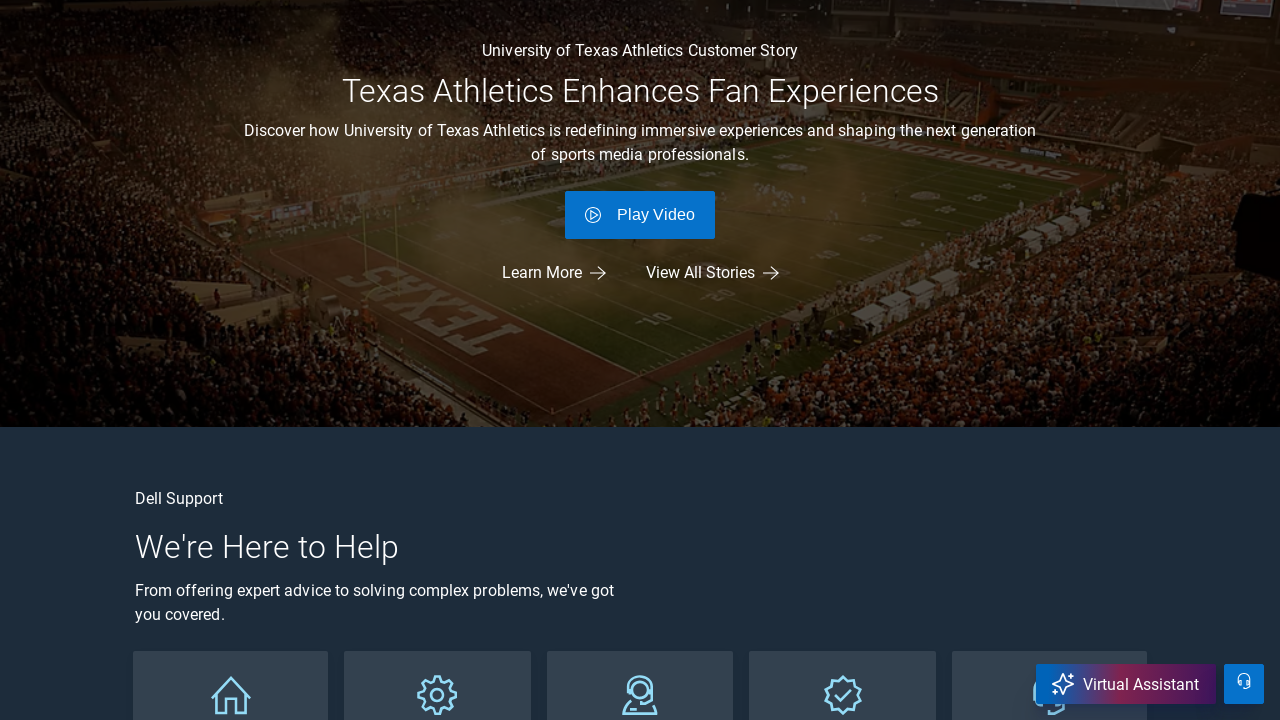

Waited 2 seconds after scrolling down
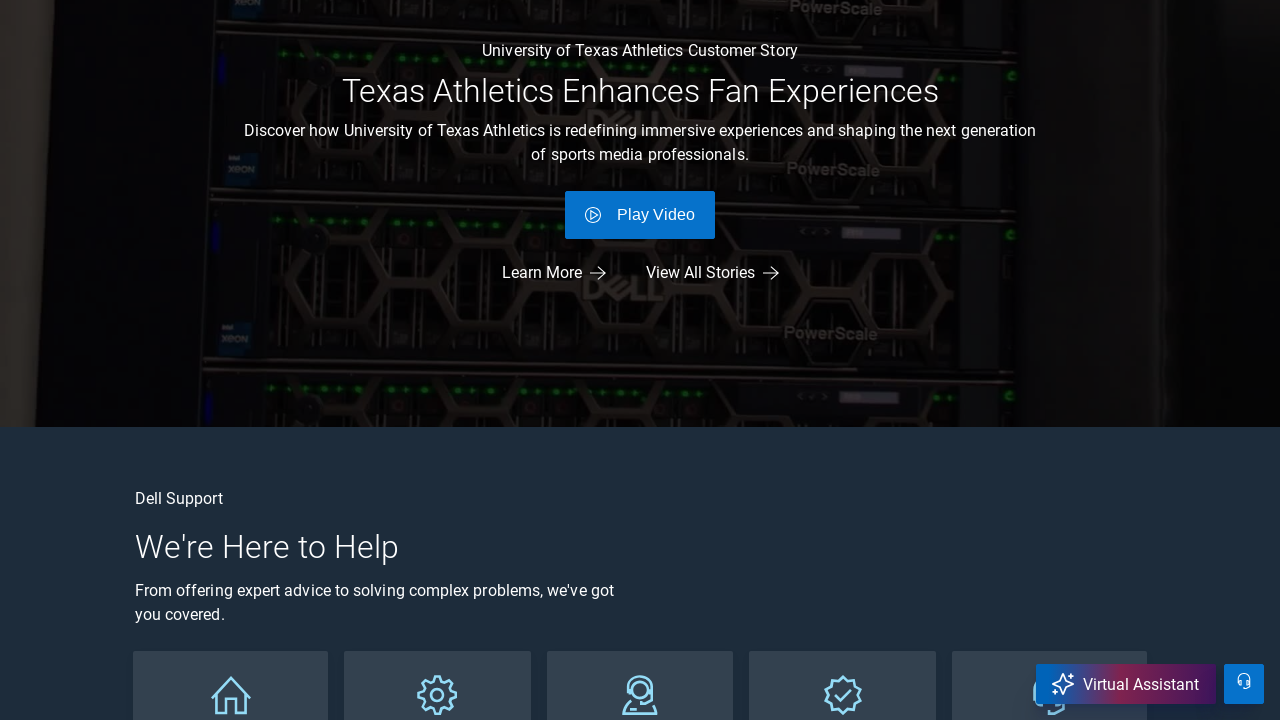

Scrolled back to top of page
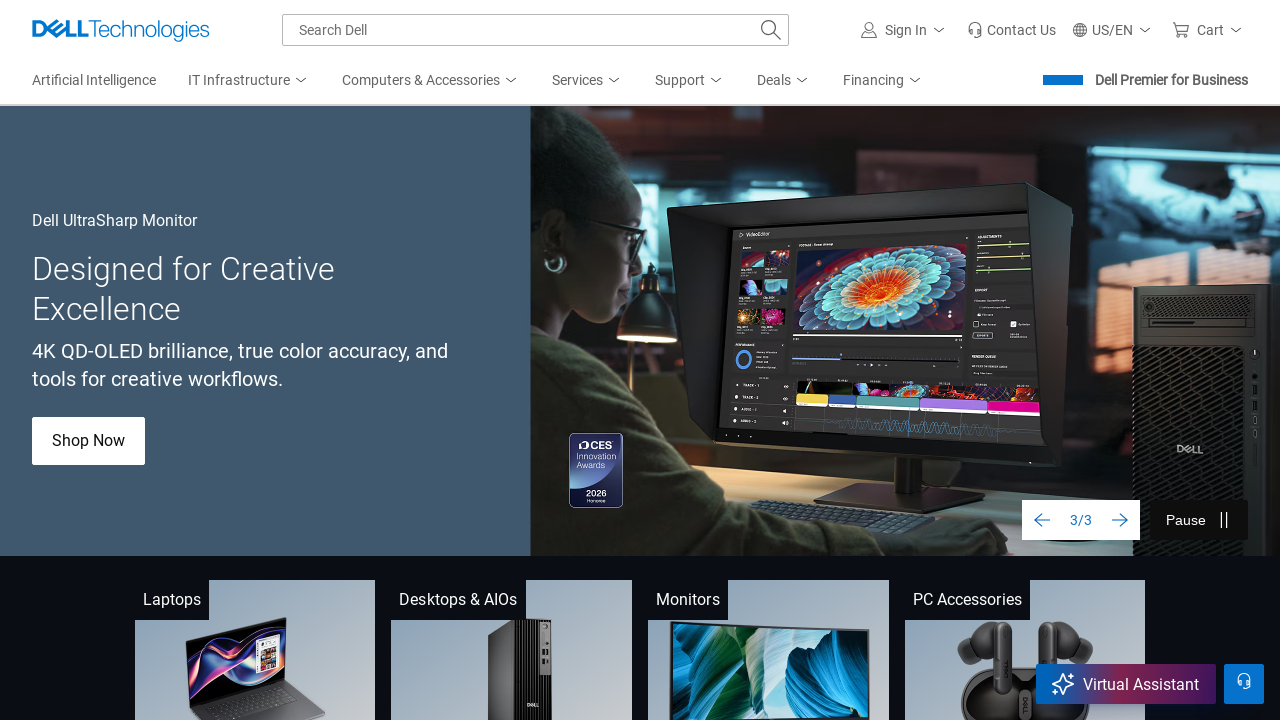

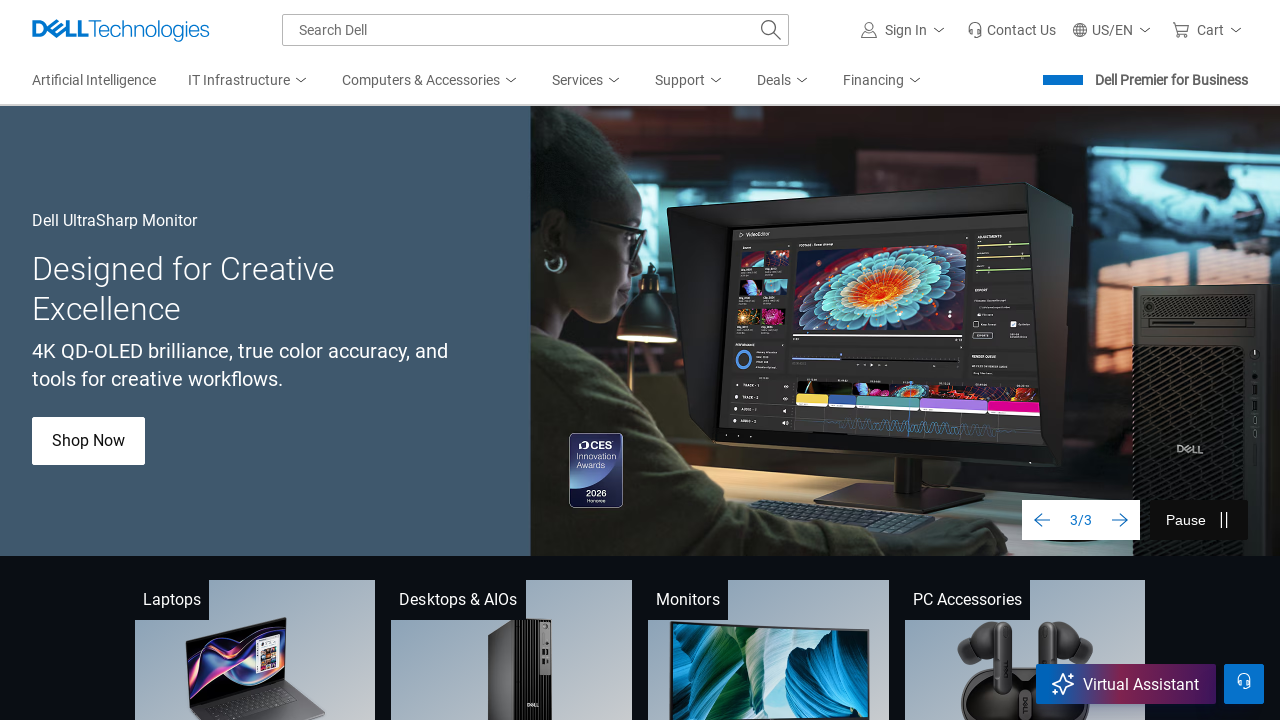